Tests form submission on an Angular practice page by filling email, password fields, checking a checkbox, and submitting the form

Starting URL: https://rahulshettyacademy.com/angularpractice/

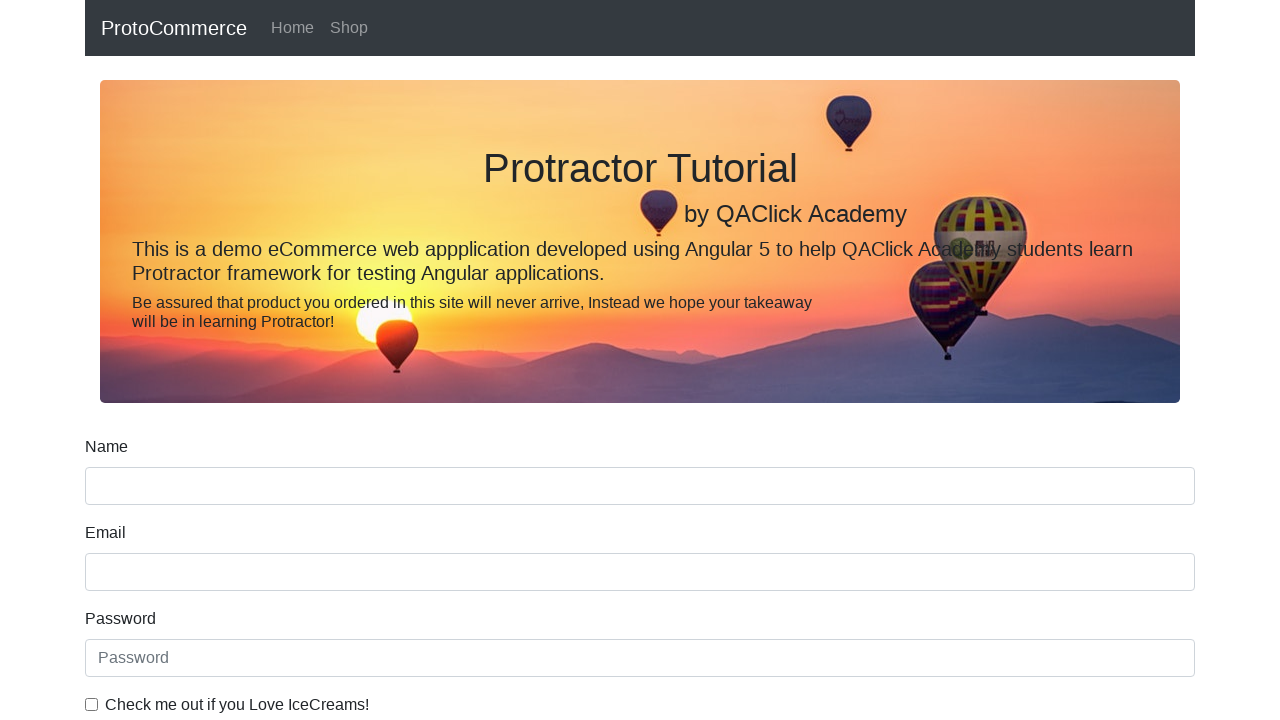

Filled email field with 'hello@gmail.com' on input[name='email']
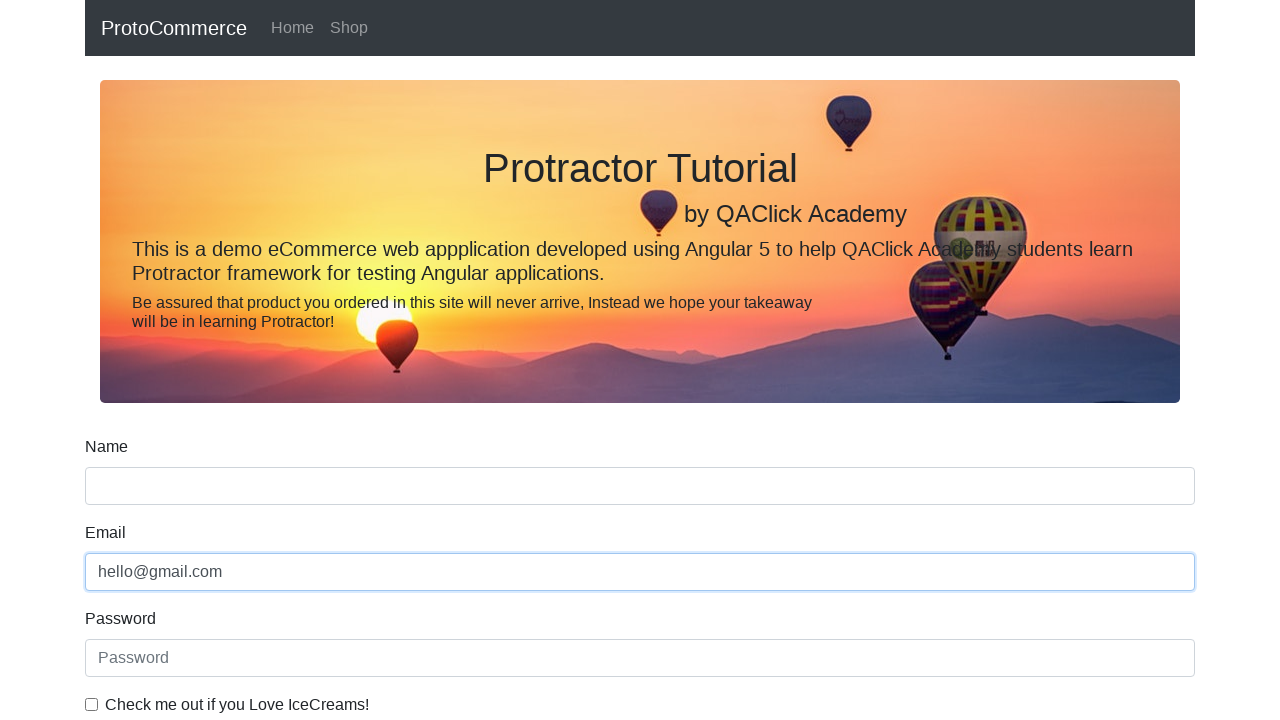

Filled password field with '123456' on #exampleInputPassword1
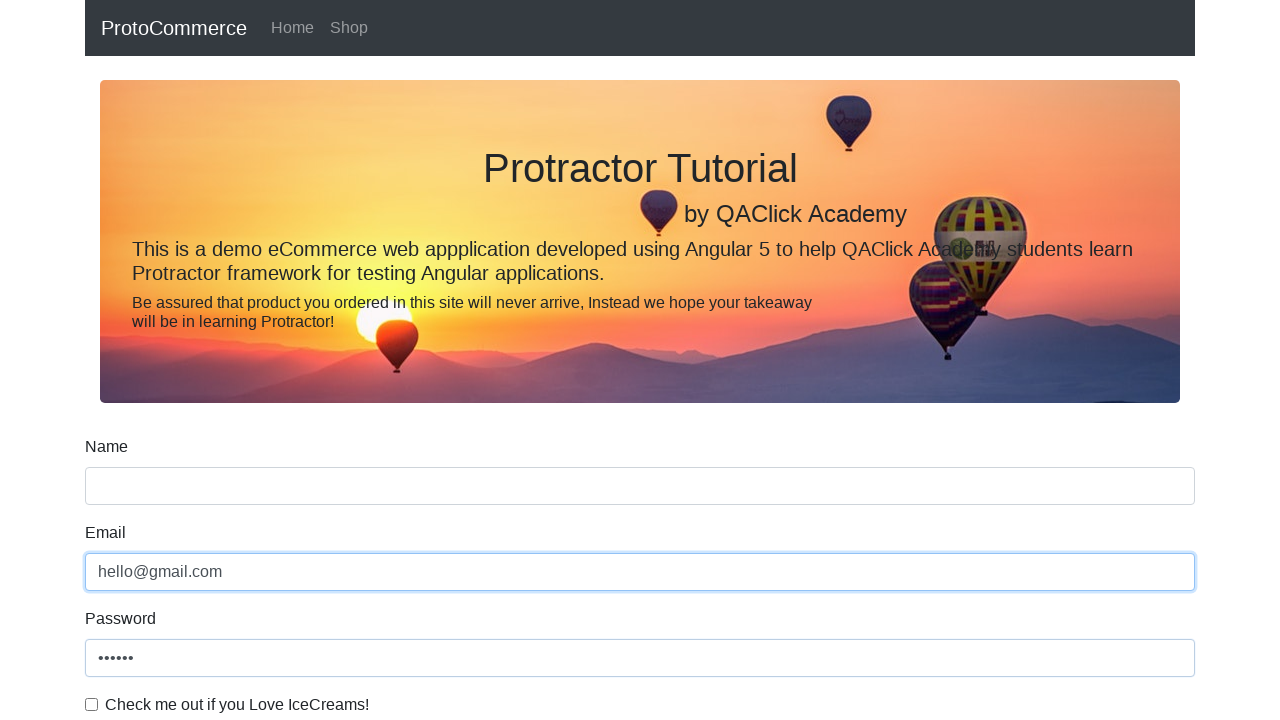

Checked the agreement checkbox at (92, 704) on #exampleCheck1
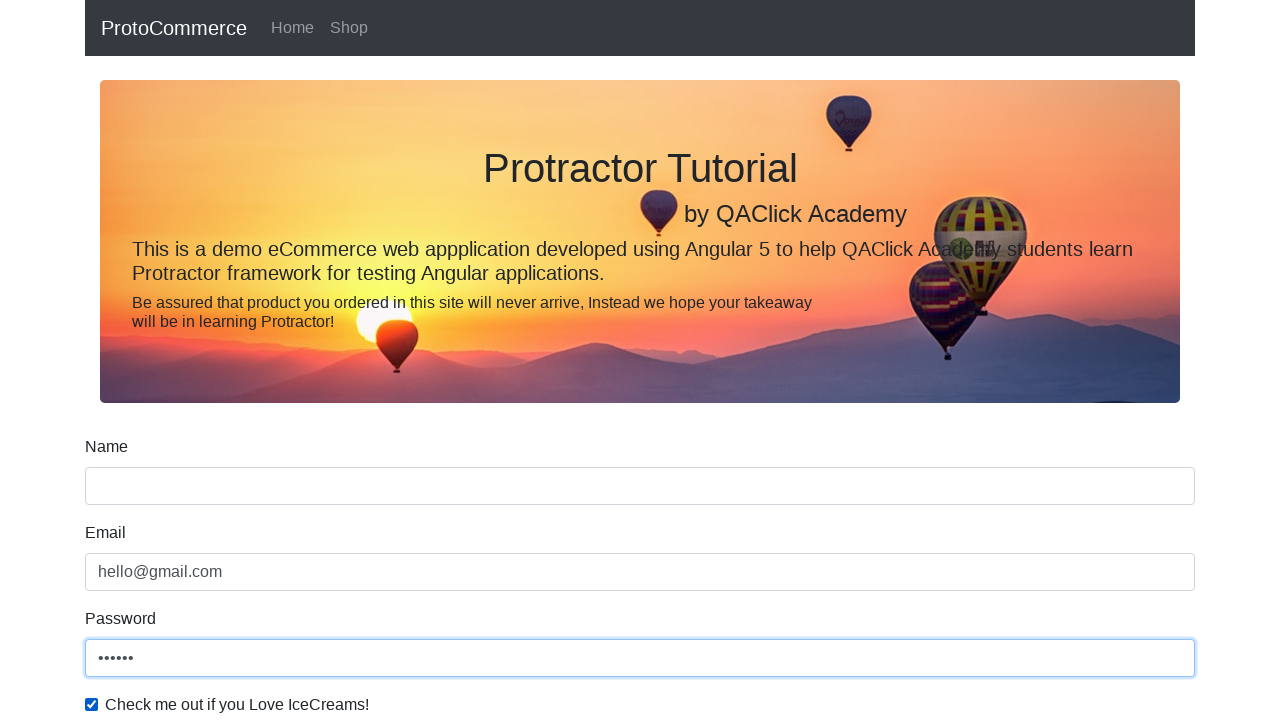

Clicked the form submit button at (123, 491) on xpath=//input[@type='submit']
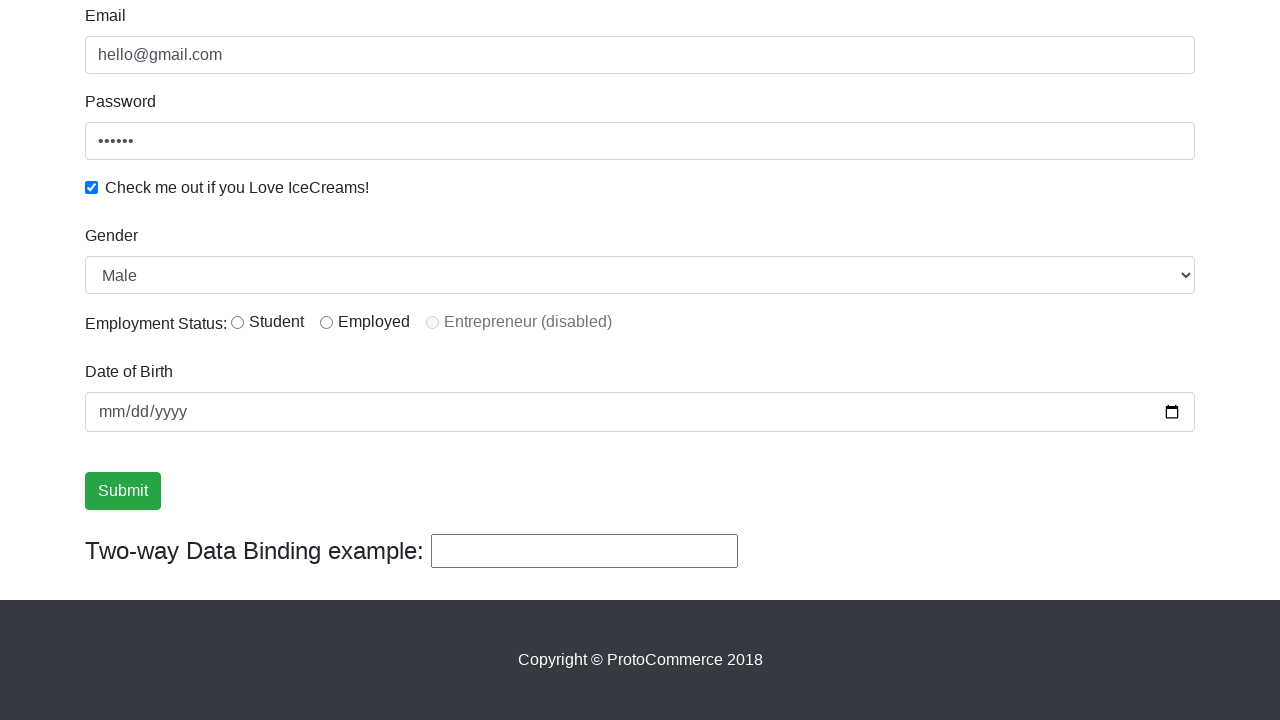

Success message appeared after form submission
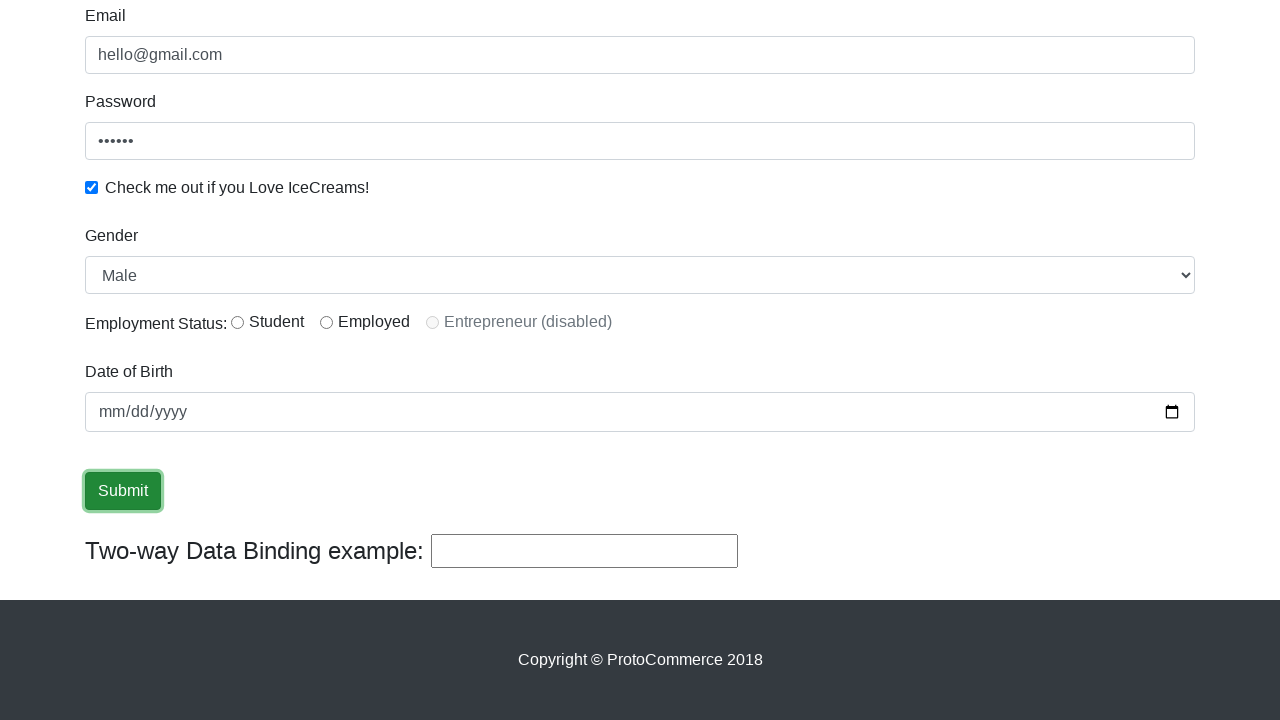

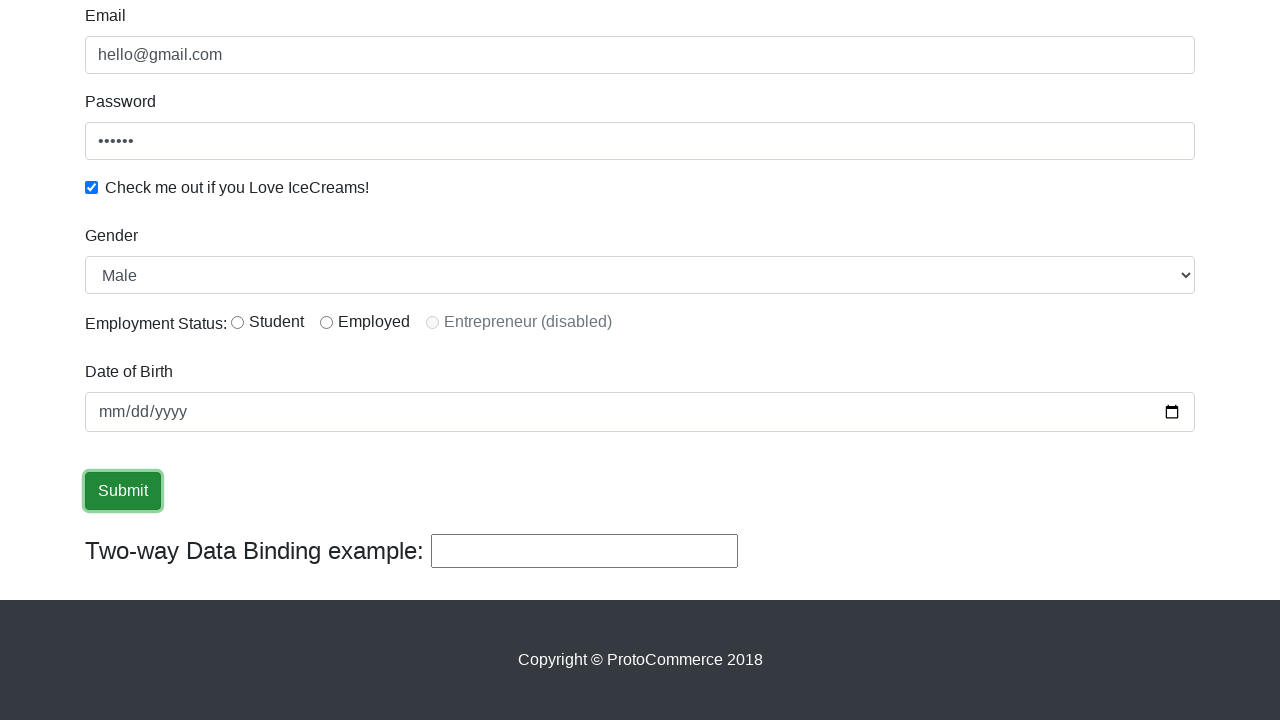